Tests hover functionality by moving mouse over an input field and verifying a tooltip appears with expected text

Starting URL: https://automationfc.github.io/jquery-tooltip/

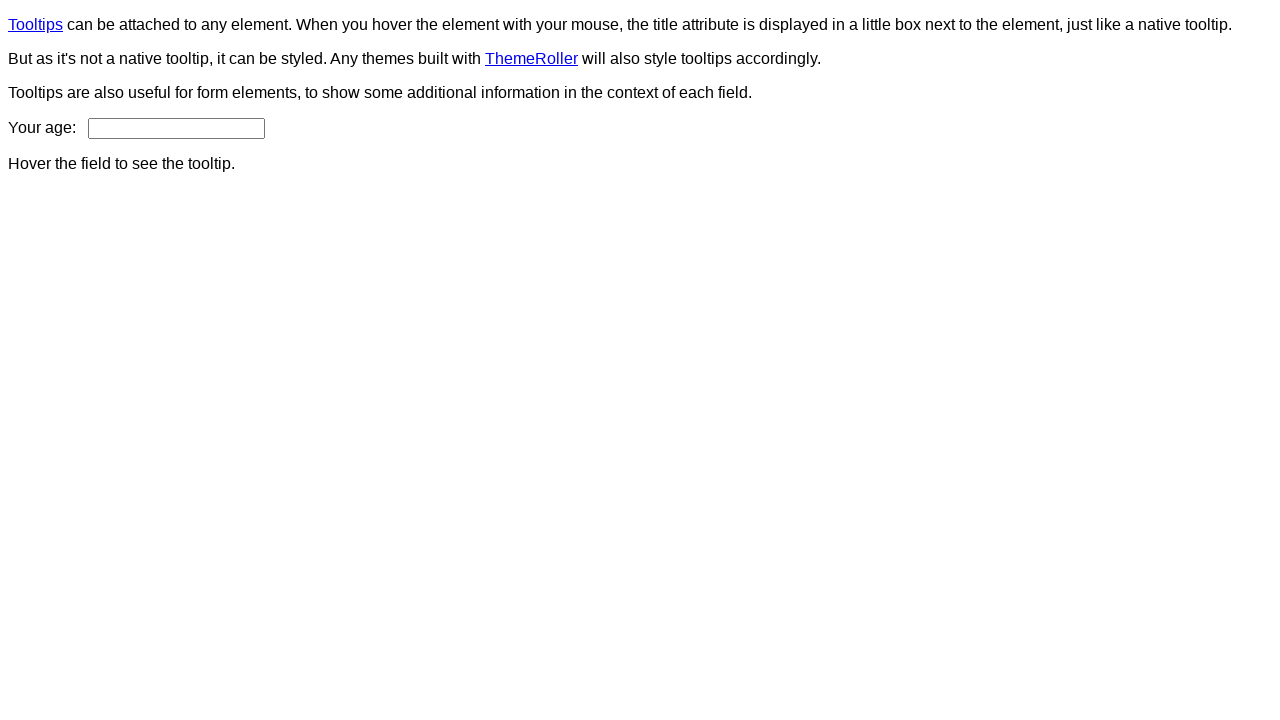

Hovered over age input field to trigger tooltip at (176, 128) on #age
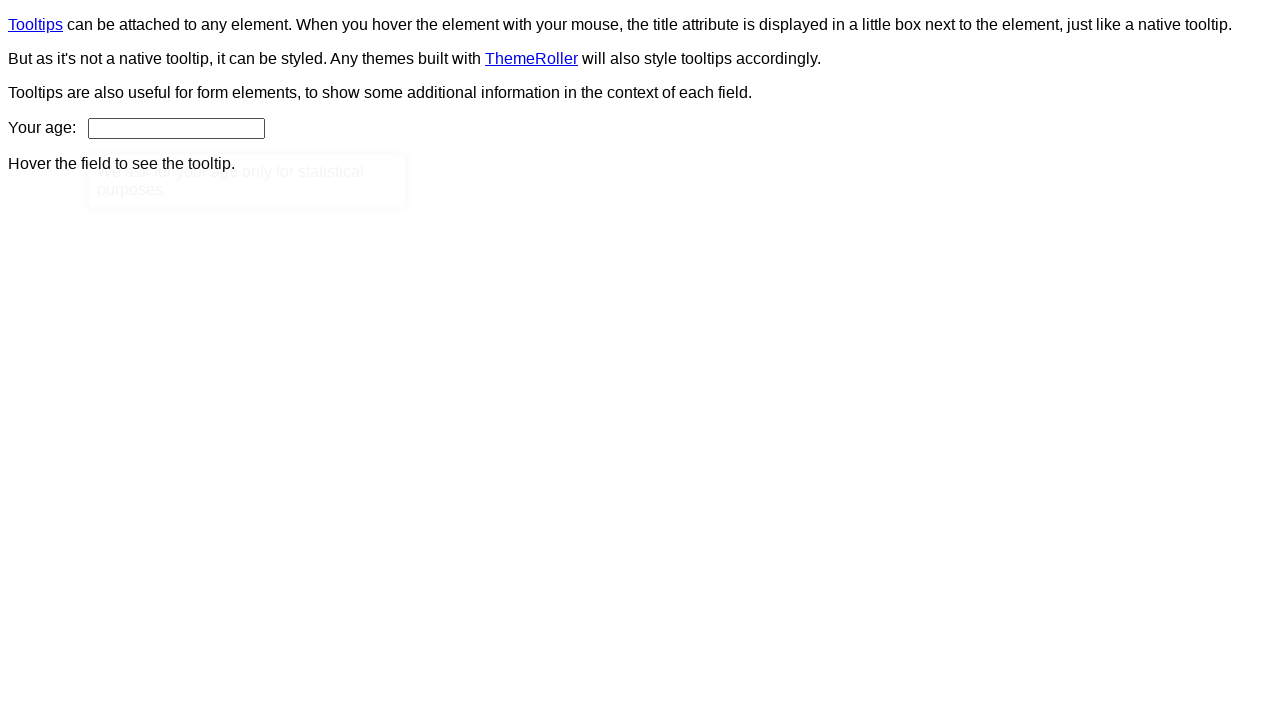

Tooltip appeared and became visible
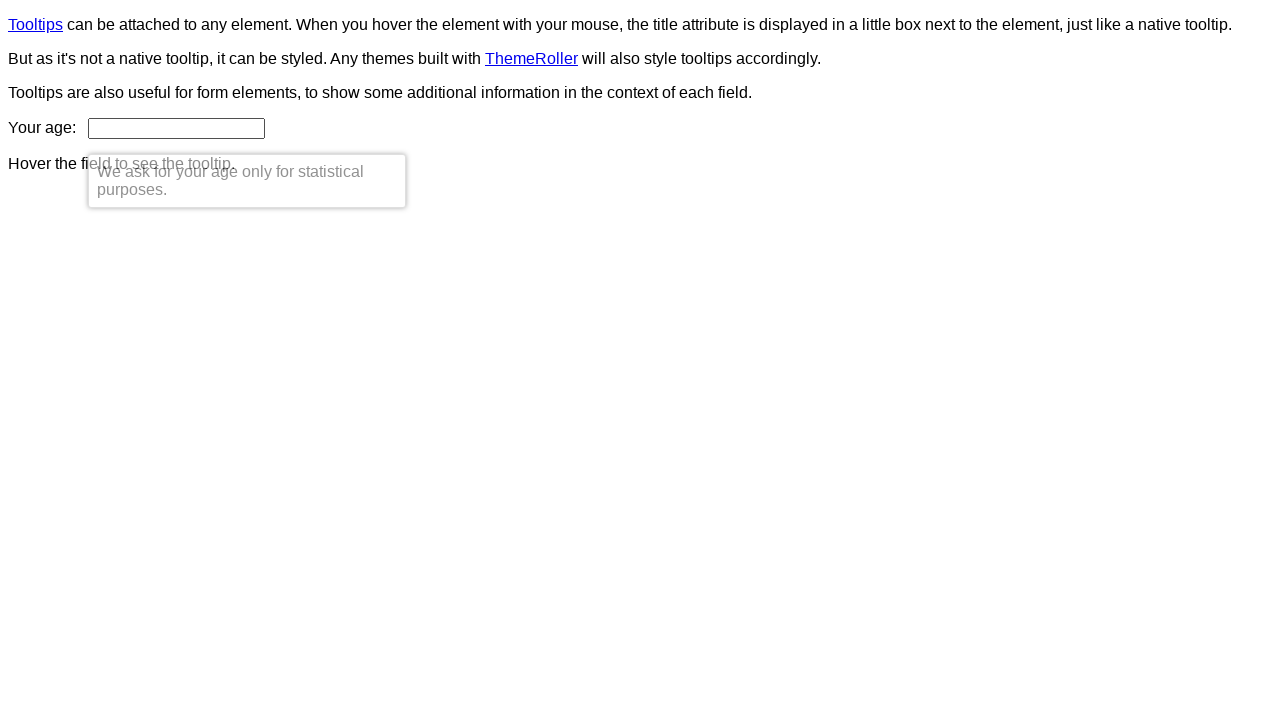

Verified tooltip text matches expected message: 'We ask for your age only for statistical purposes.'
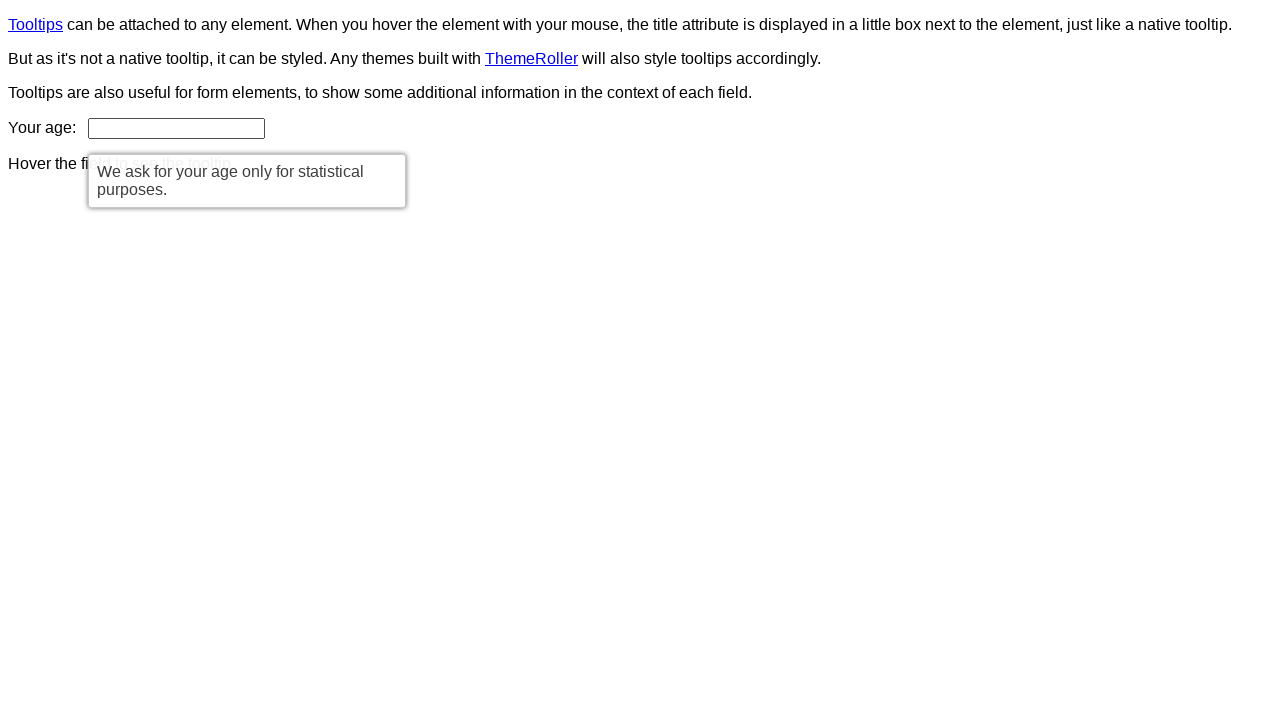

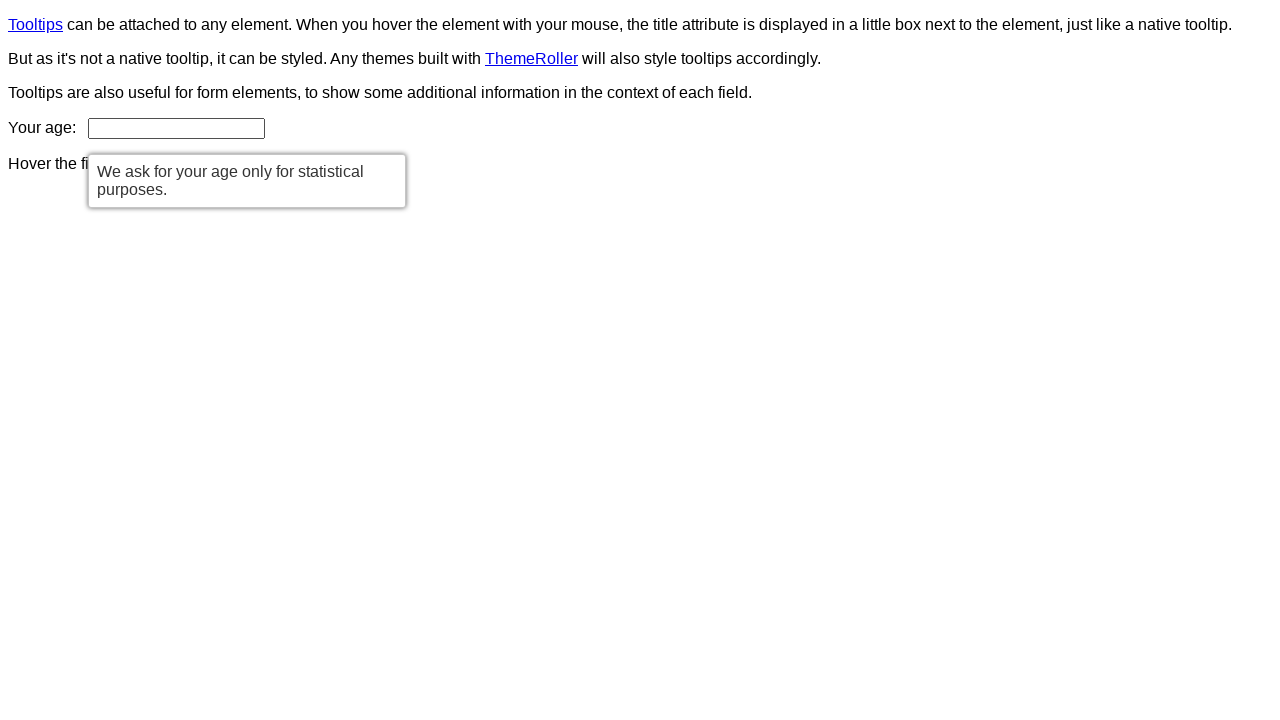